Tests radio button selection functionality on a dropdown practice page by clicking a trip type radio button and verifying that related date input fields become enabled based on the selection.

Starting URL: https://rahulshettyacademy.com/dropdownsPractise/

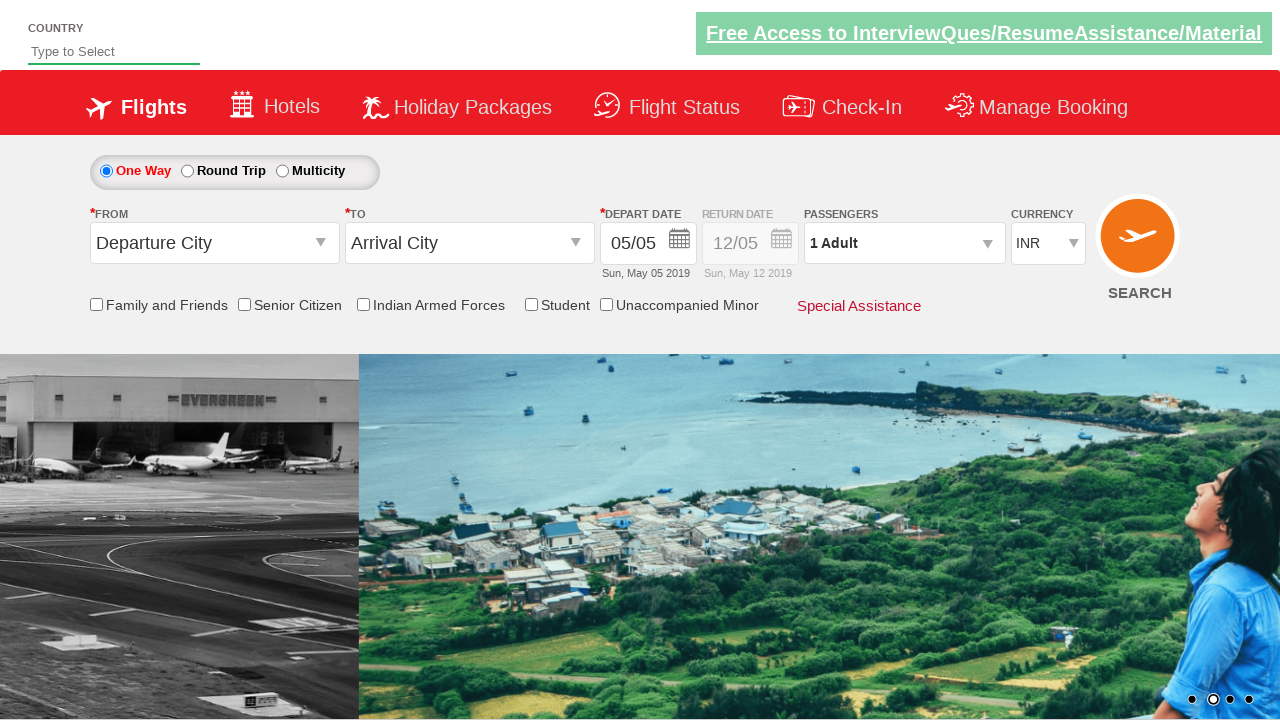

Clicked on the round trip radio button at (187, 171) on #ctl00_mainContent_rbtnl_Trip_1
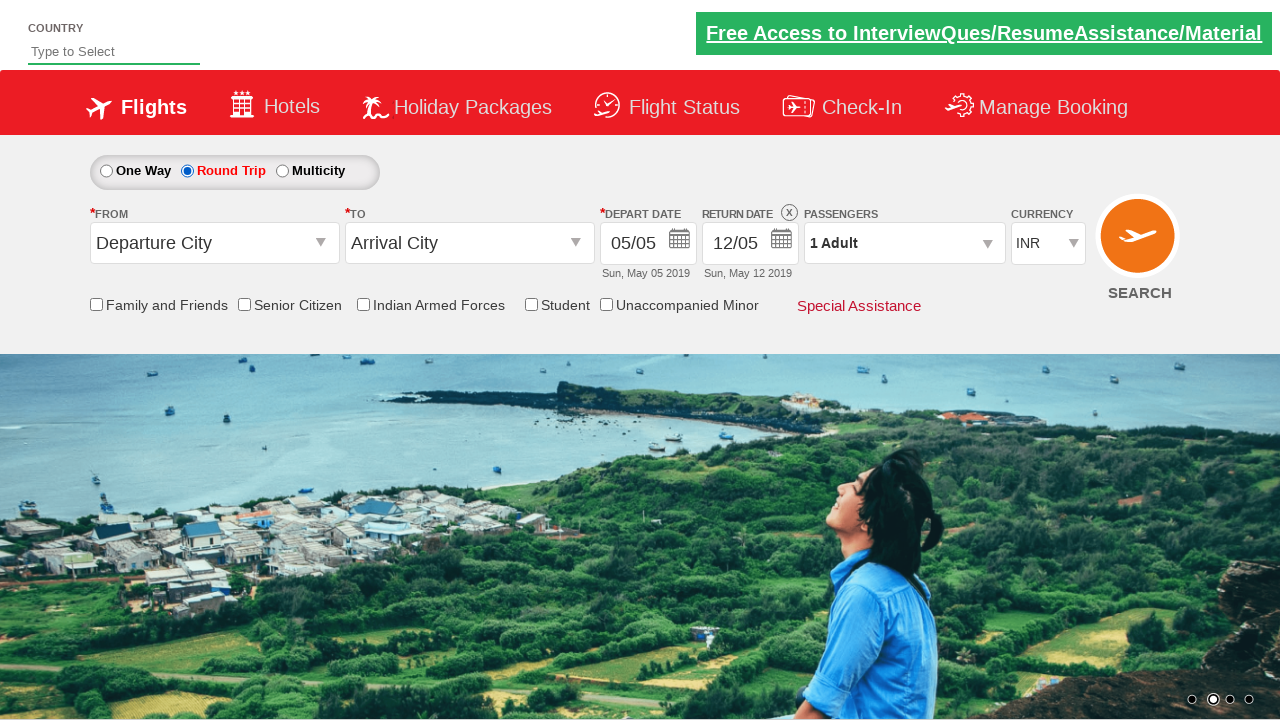

Waited 1000ms for page to update after radio button selection
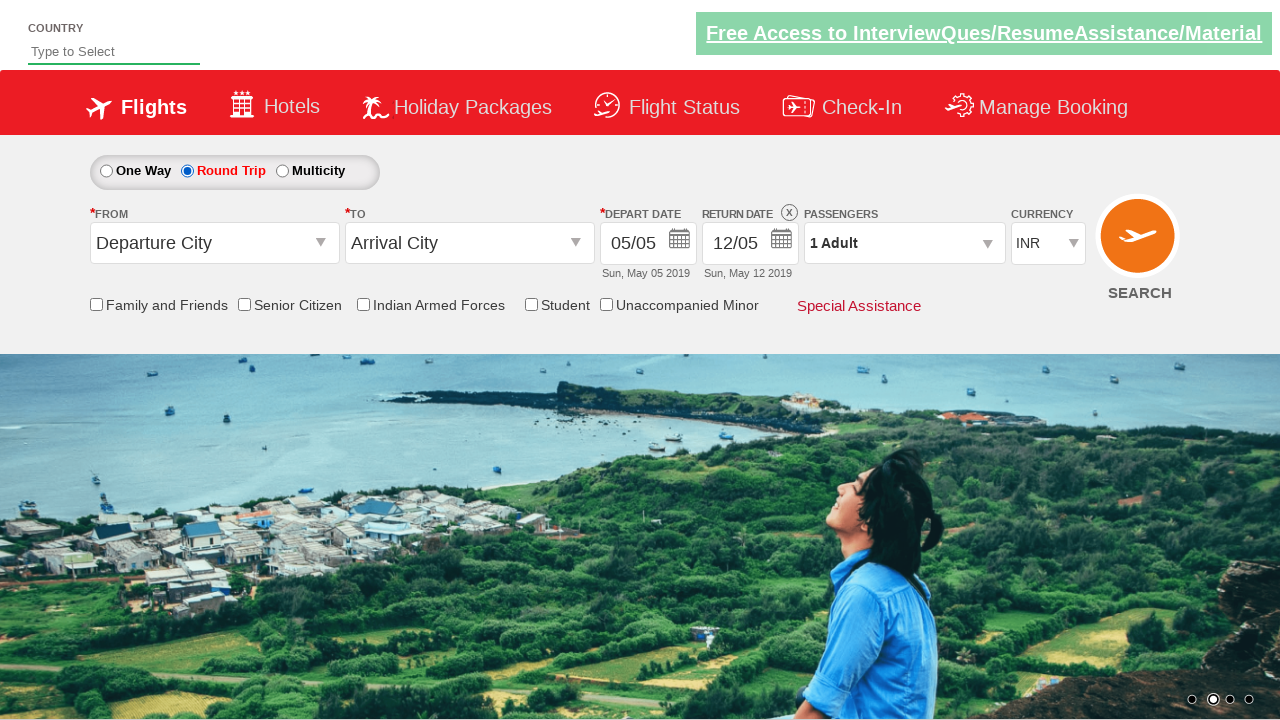

Retrieved style attribute from return date section div
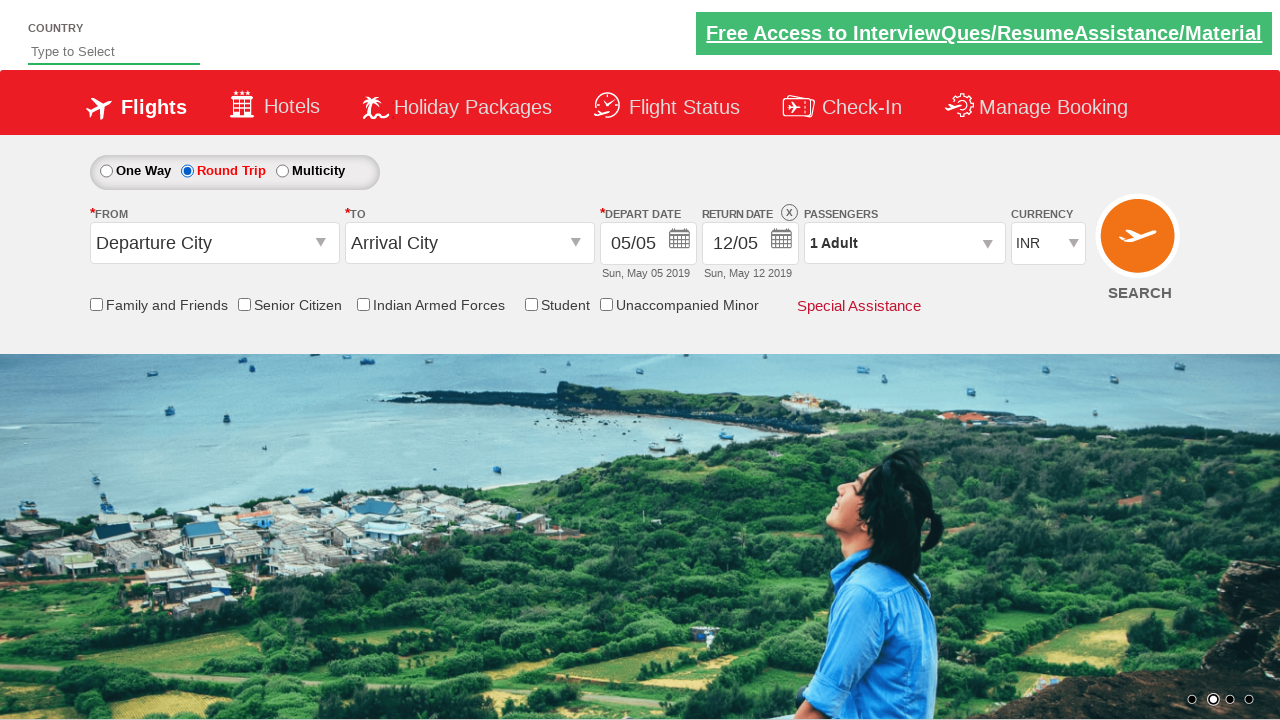

Checked if return date field is enabled: True
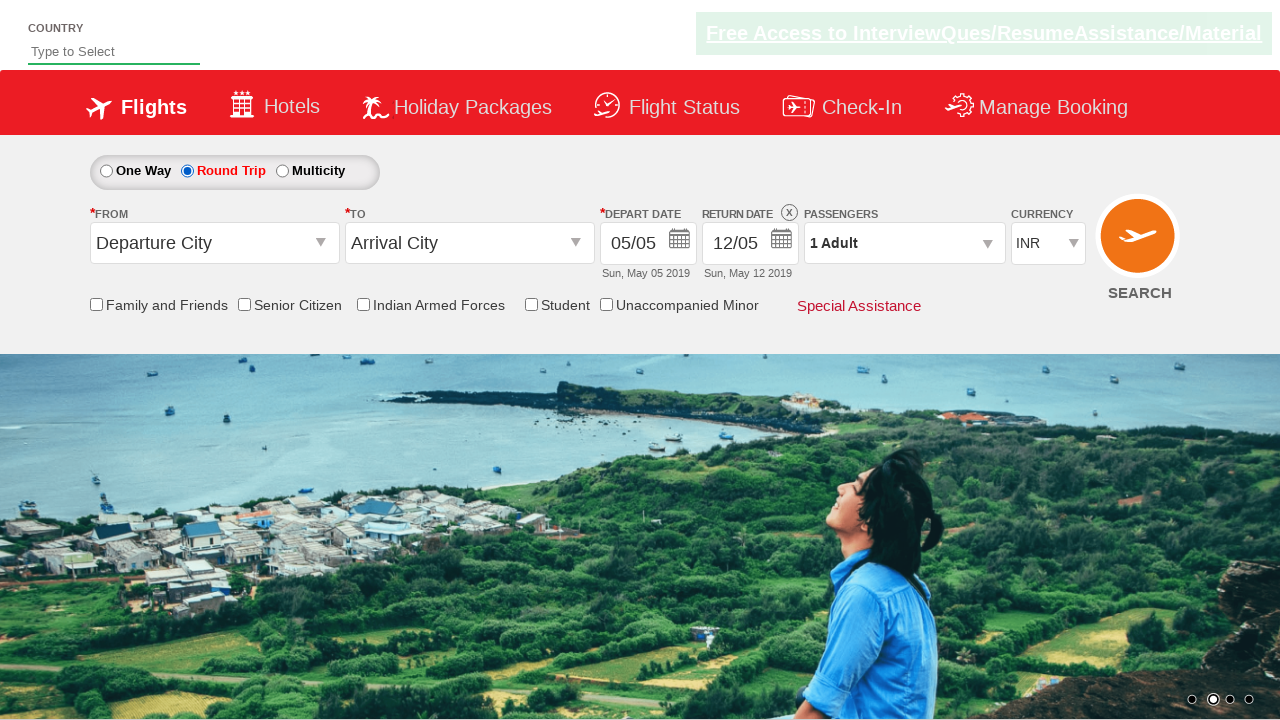

Clicked on the return date field to verify it's interactable at (750, 244) on #ctl00_mainContent_view_date2
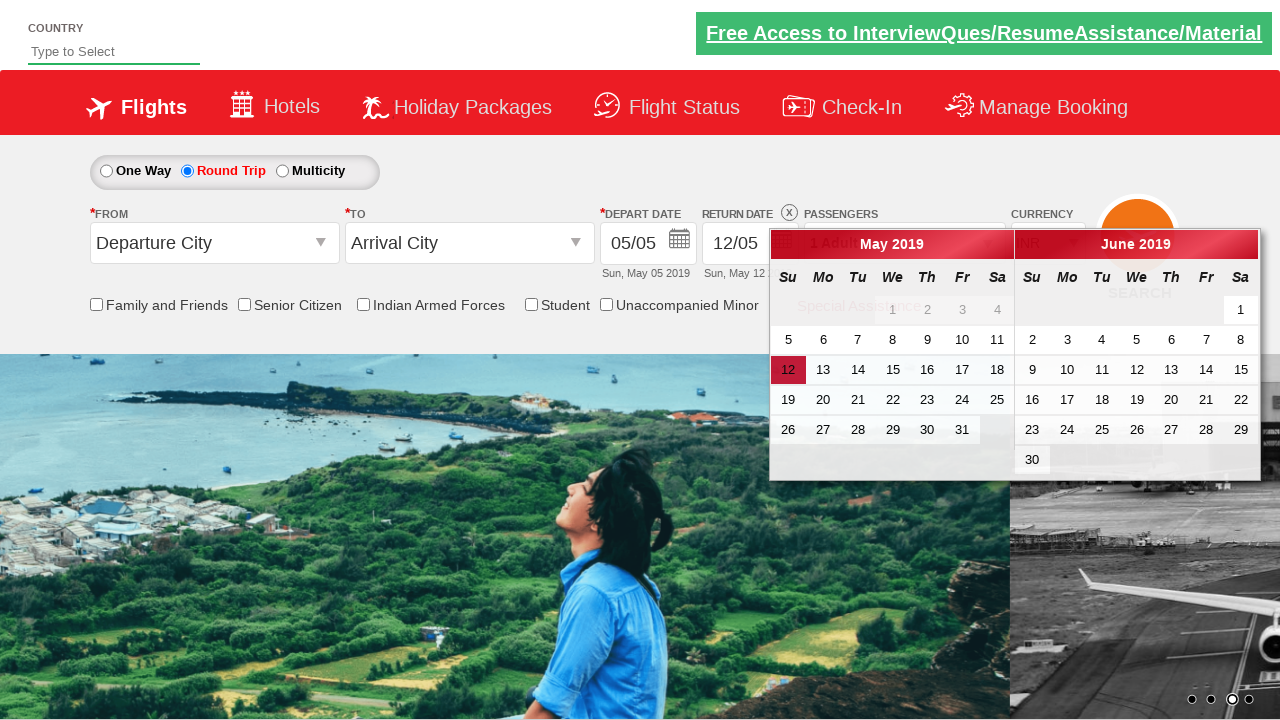

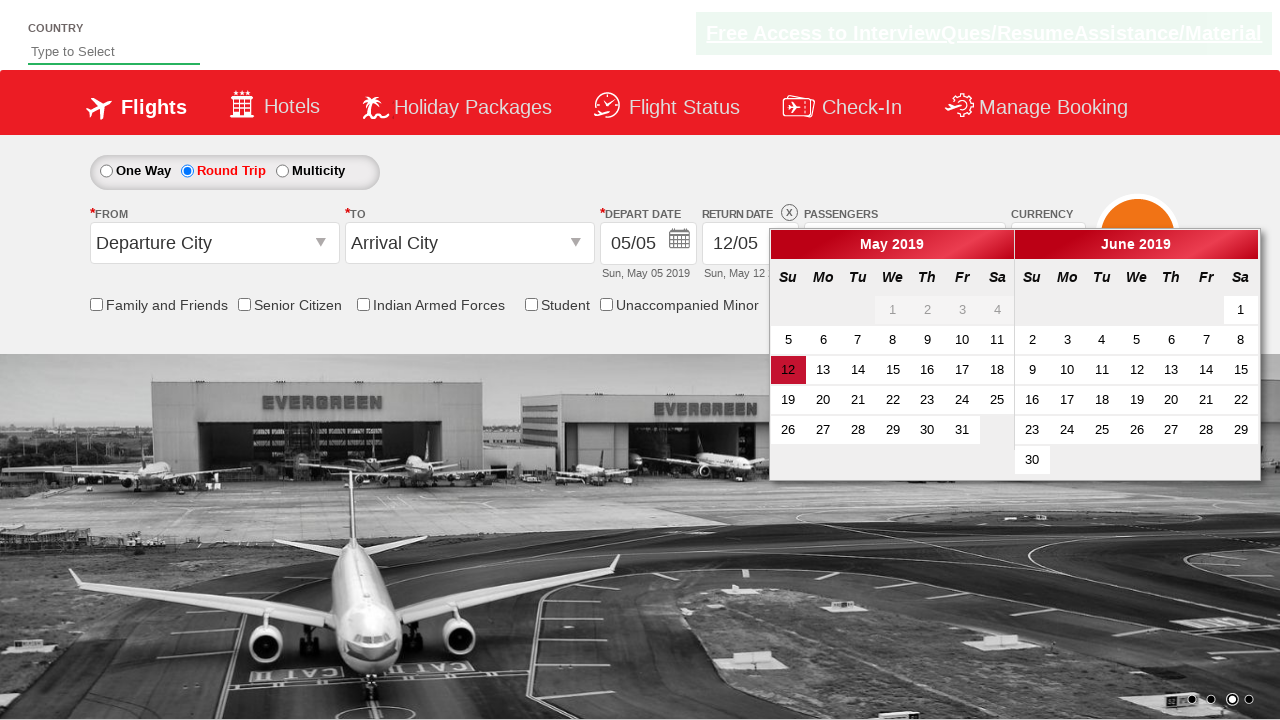